Tests keyboard interaction by clicking on the target input and pressing the right arrow key, then verifying the result

Starting URL: https://the-internet.herokuapp.com/key_presses

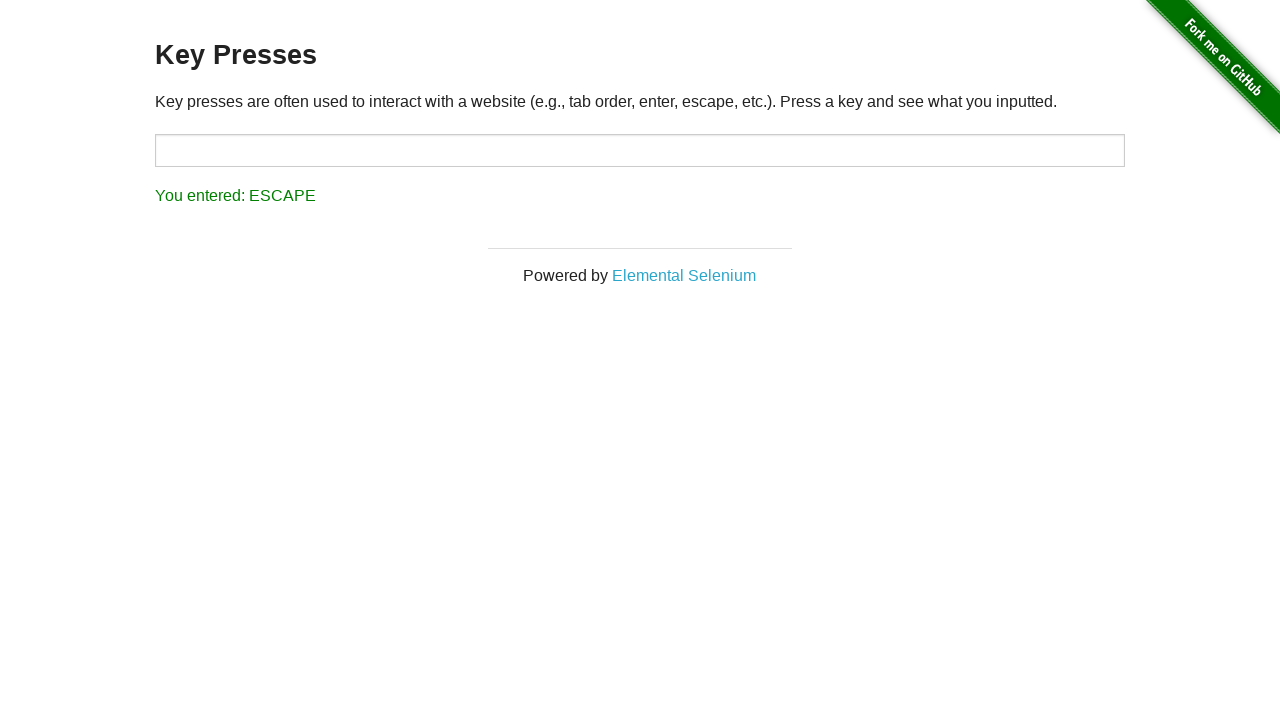

Clicked on the target input field at (640, 150) on #target
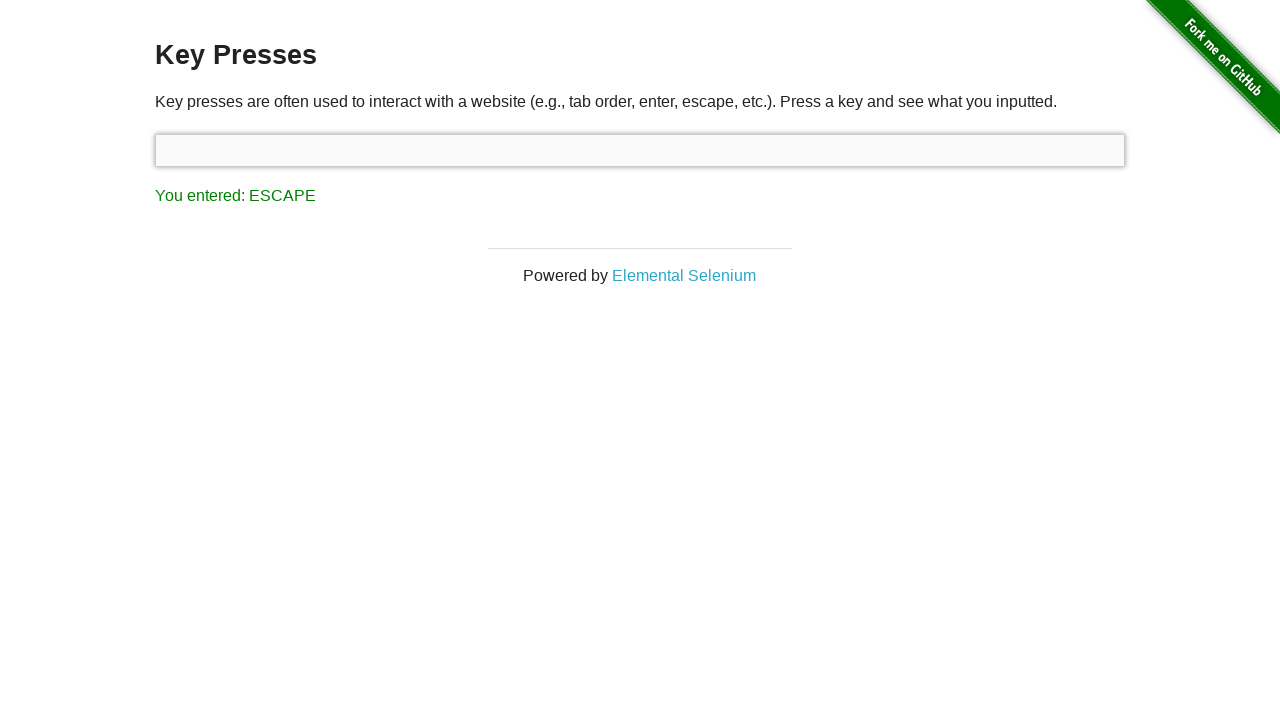

Pressed the right arrow key
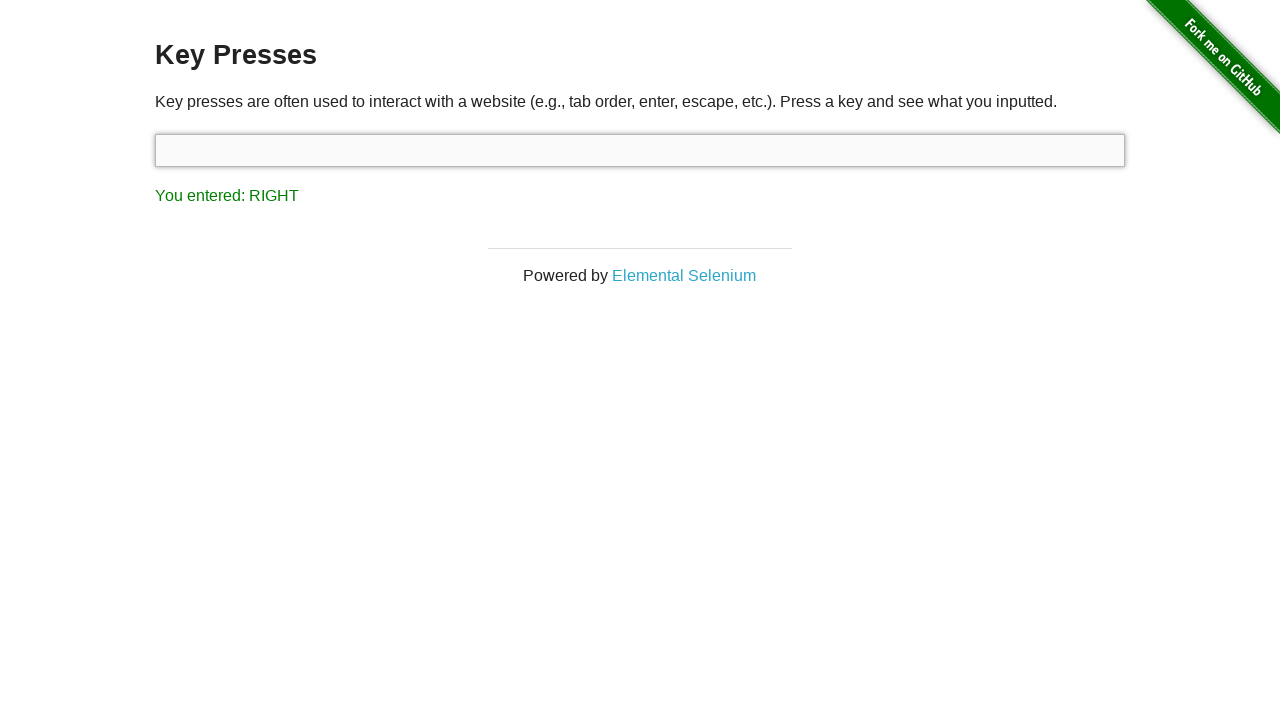

Result element appeared on page
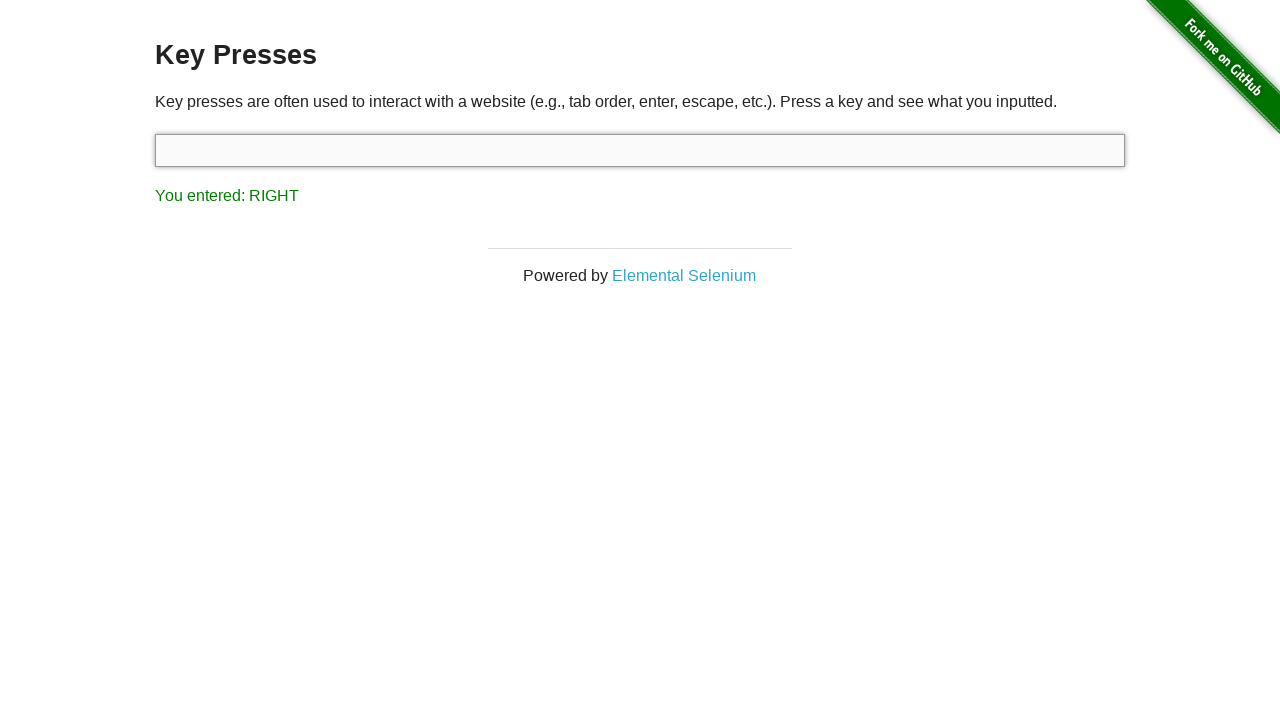

Verified result text shows 'You entered: RIGHT'
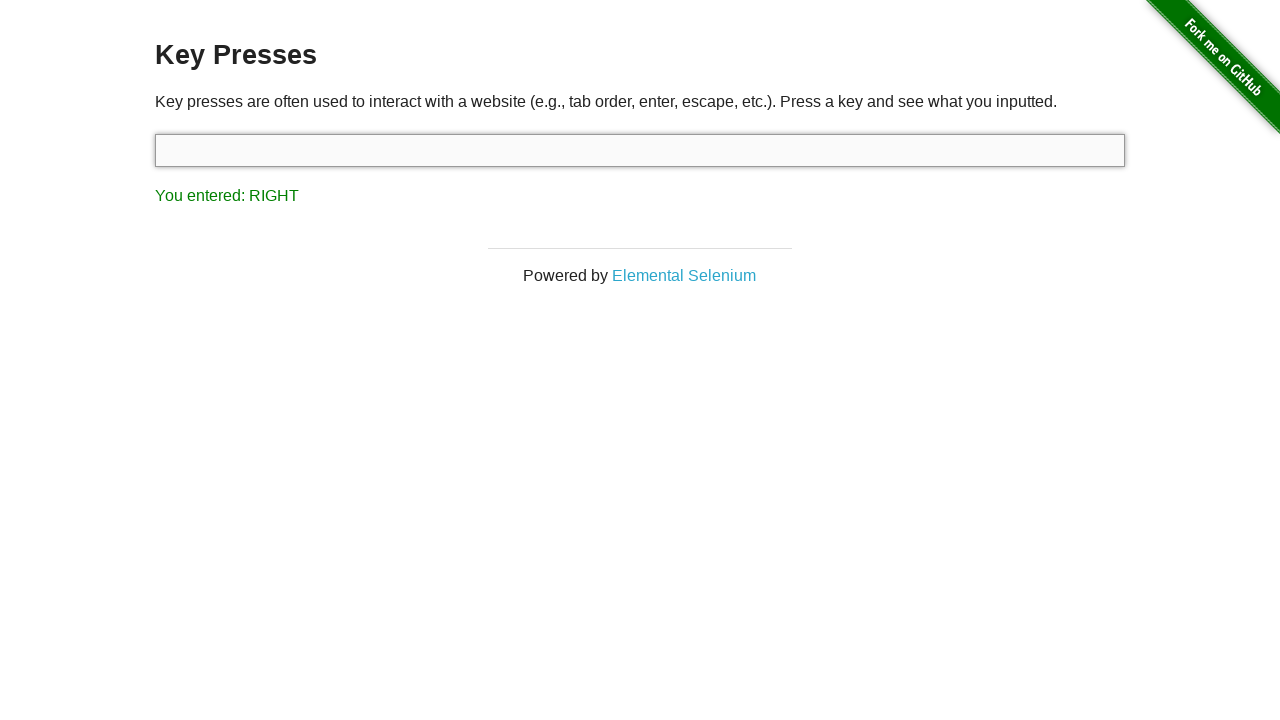

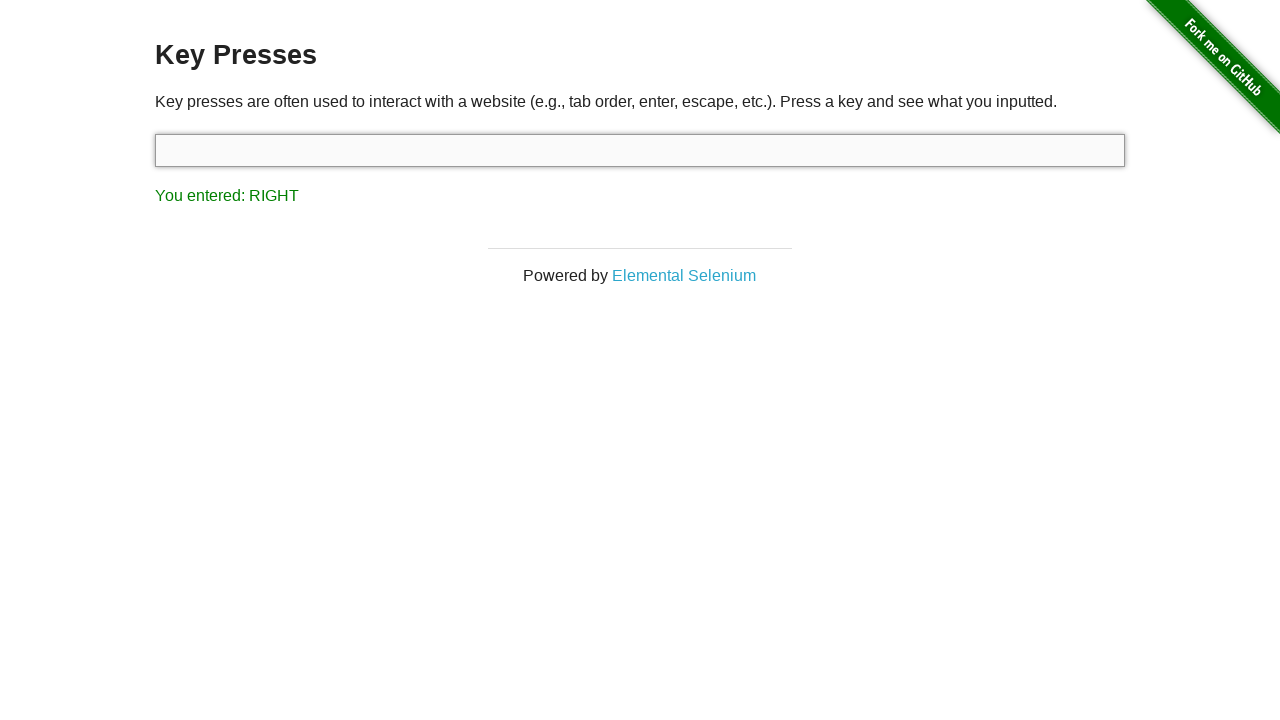